Tests closing a fake alert dialog by clicking the OK button

Starting URL: https://testpages.eviltester.com/styled/alerts/fake-alert-test.html

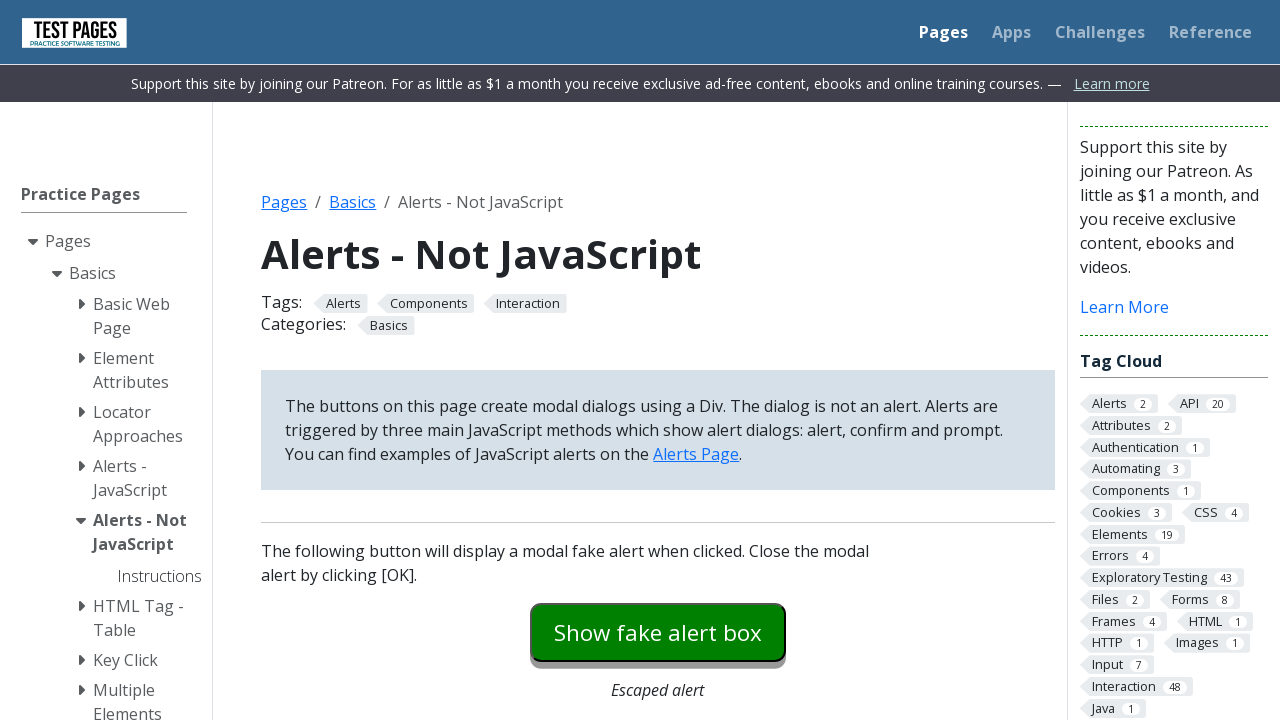

Clicked button to trigger fake alert dialog at (658, 632) on #fakealert
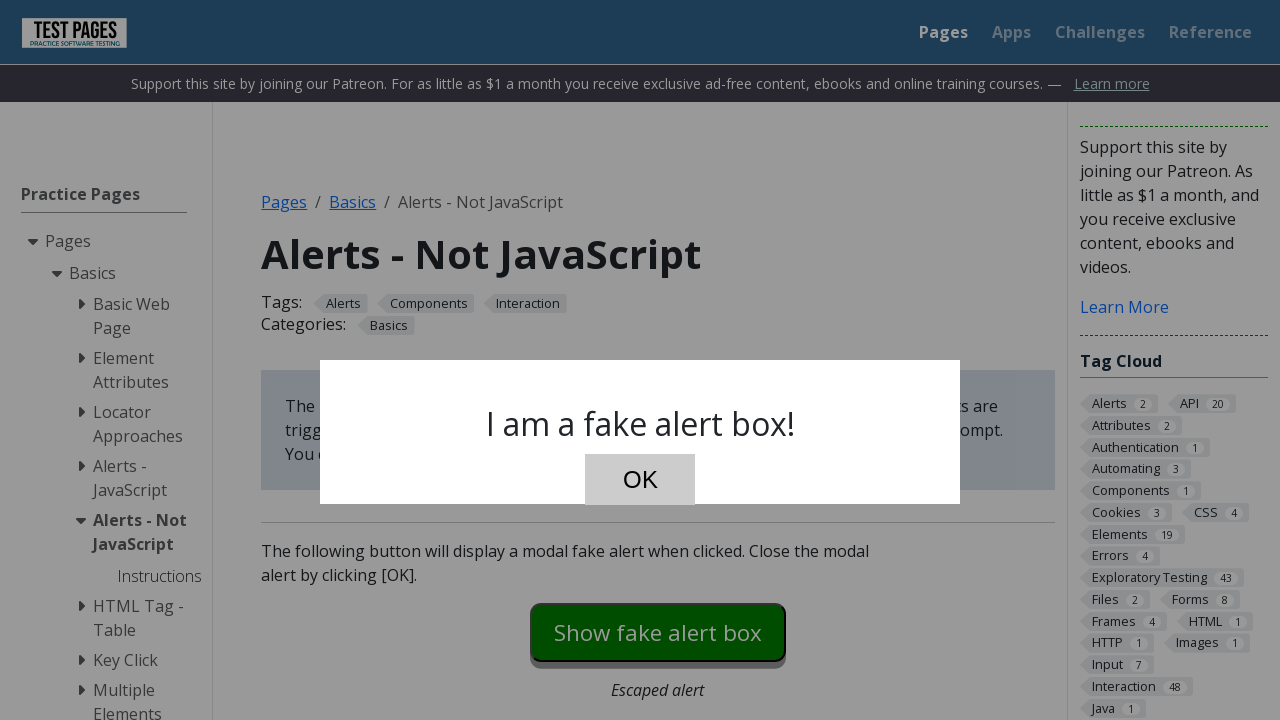

Fake alert dialog text appeared
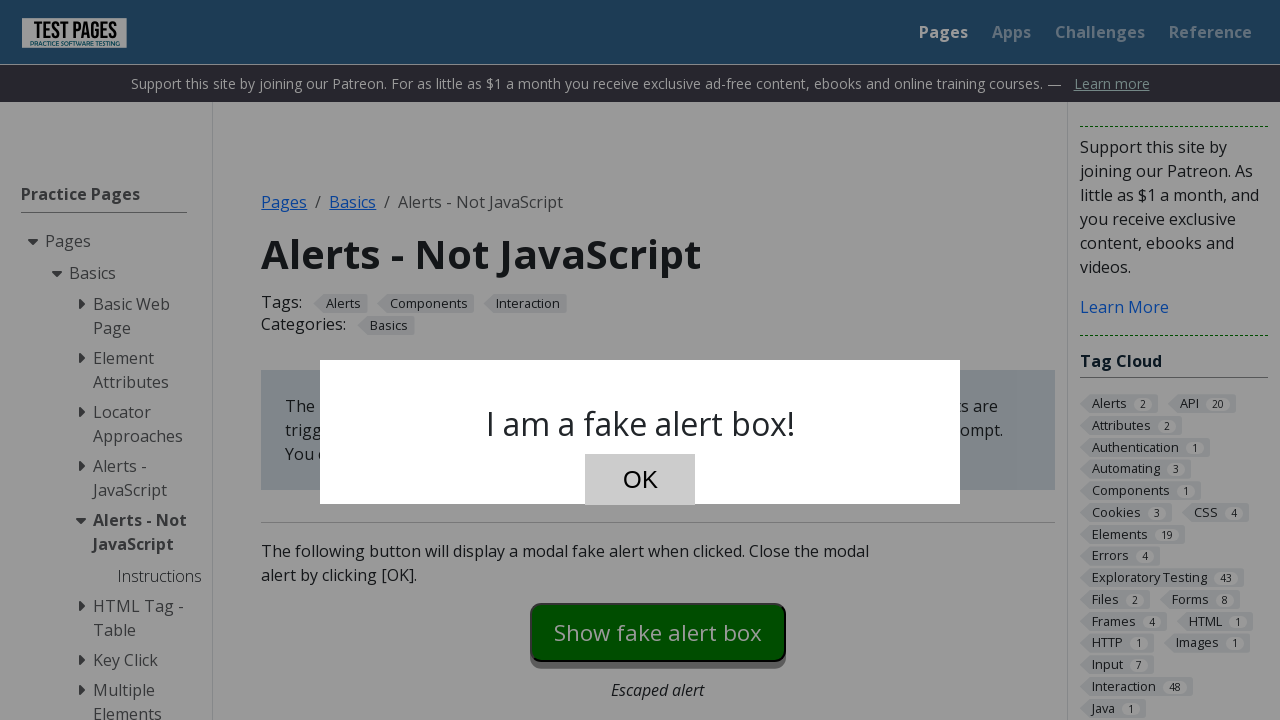

Clicked OK button to close fake alert dialog at (640, 480) on #dialog-ok
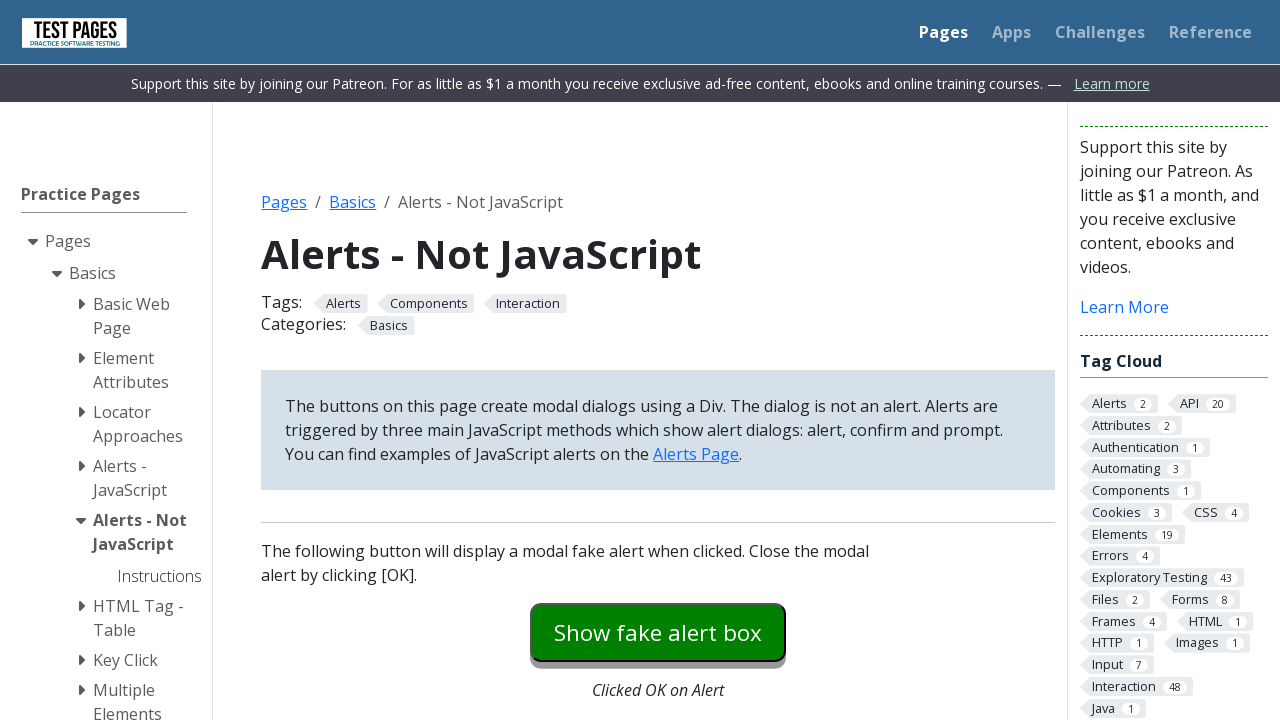

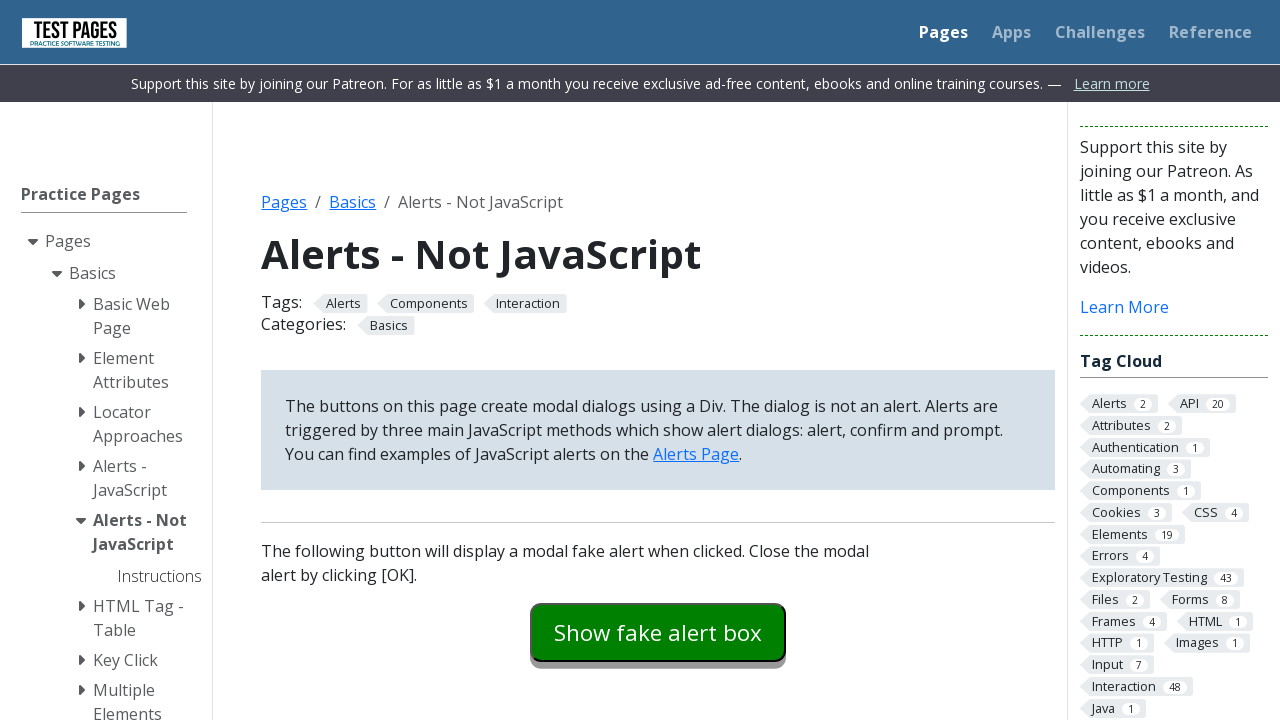